Tests JavaScript alert functionality by clicking a button that triggers an alert and accepting it, then verifying the result message

Starting URL: https://the-internet.herokuapp.com/javascript_alerts

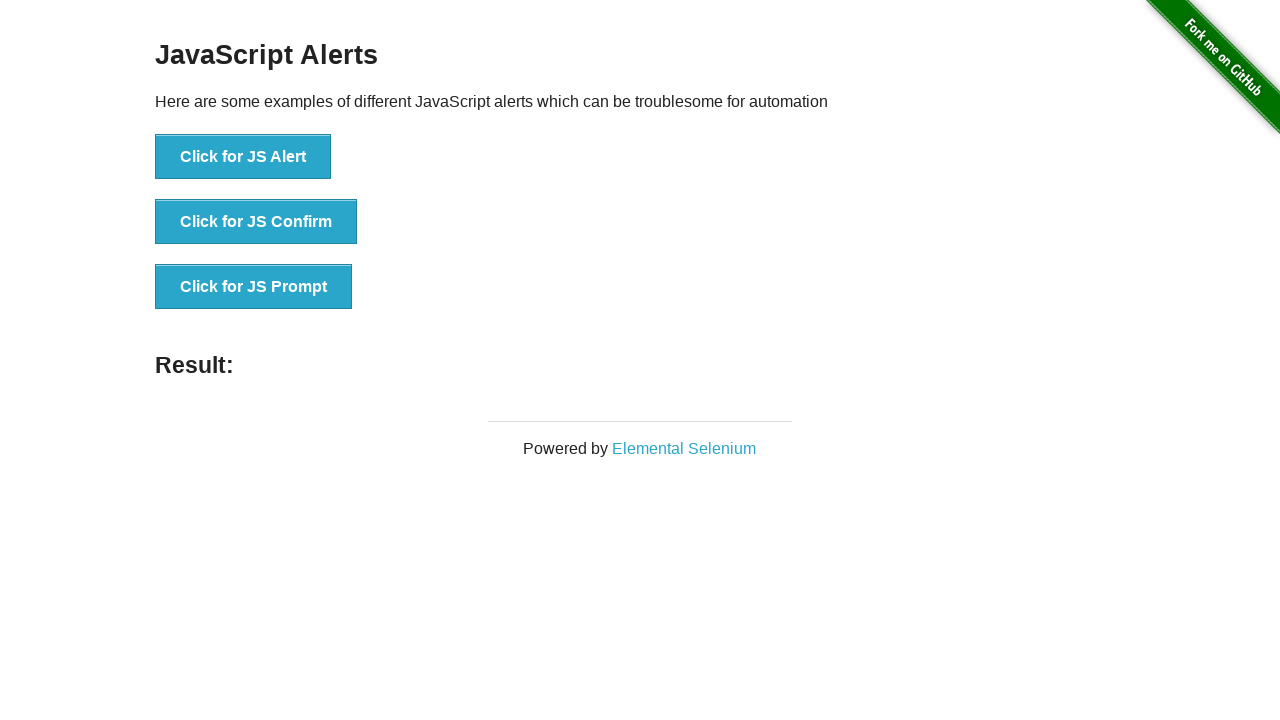

Clicked button to trigger JavaScript alert at (243, 157) on xpath=//button[@onclick='jsAlert()']
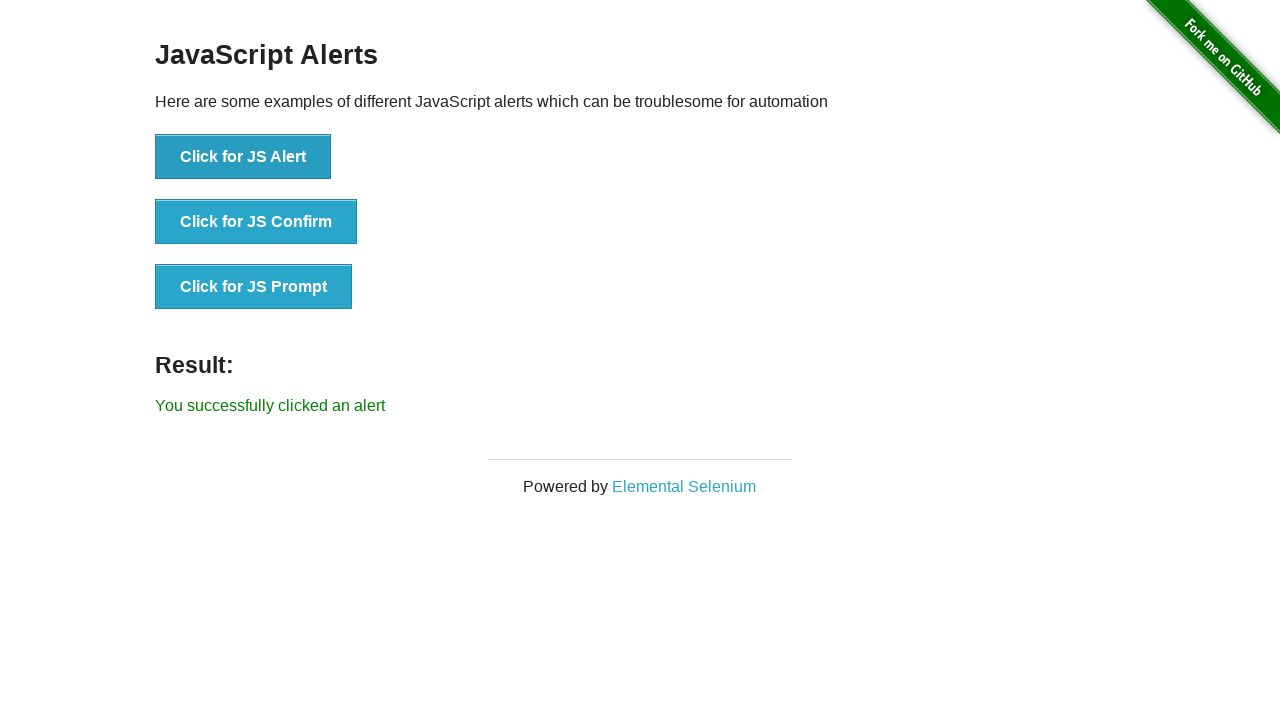

Set up dialog handler to accept alert
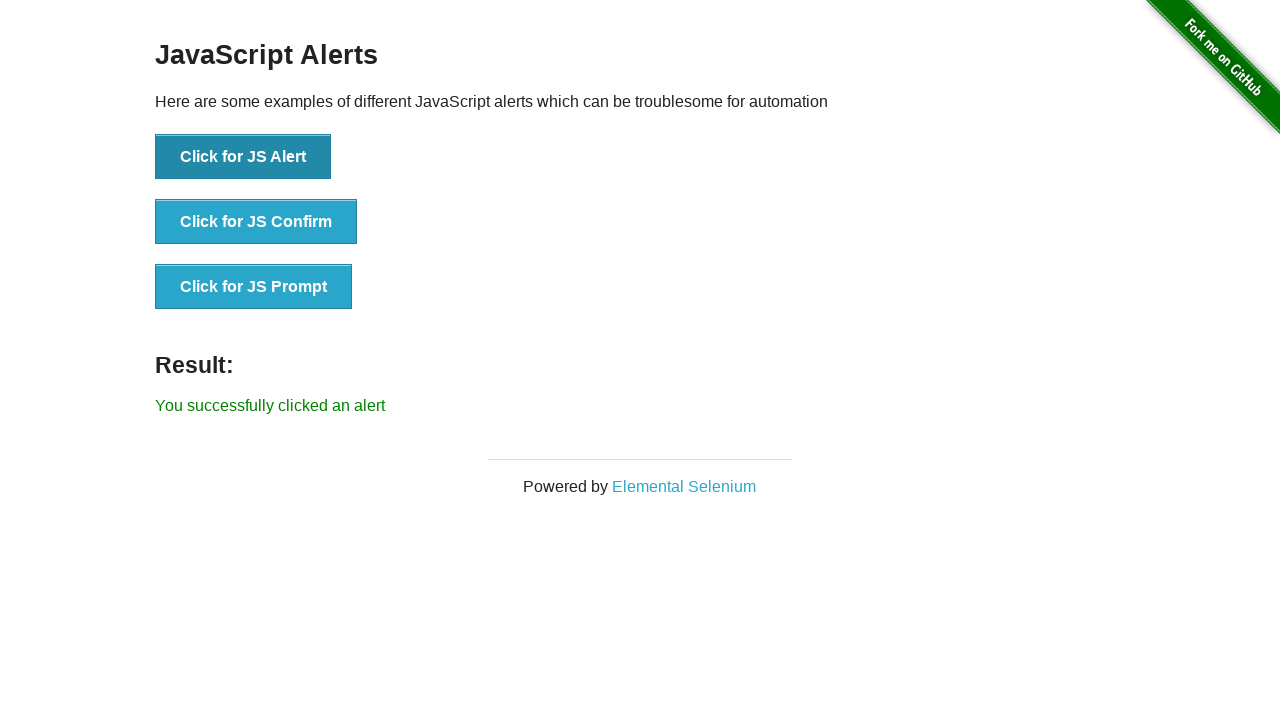

Retrieved result message text
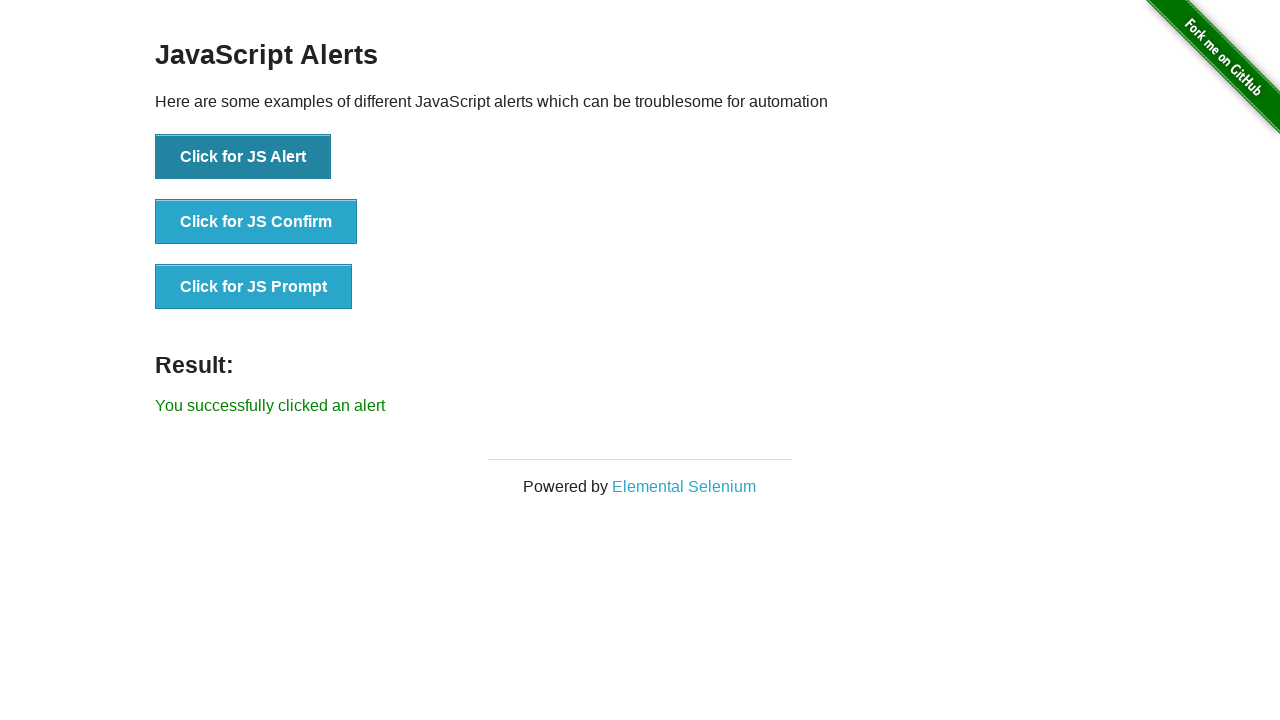

Verified result message matches expected text
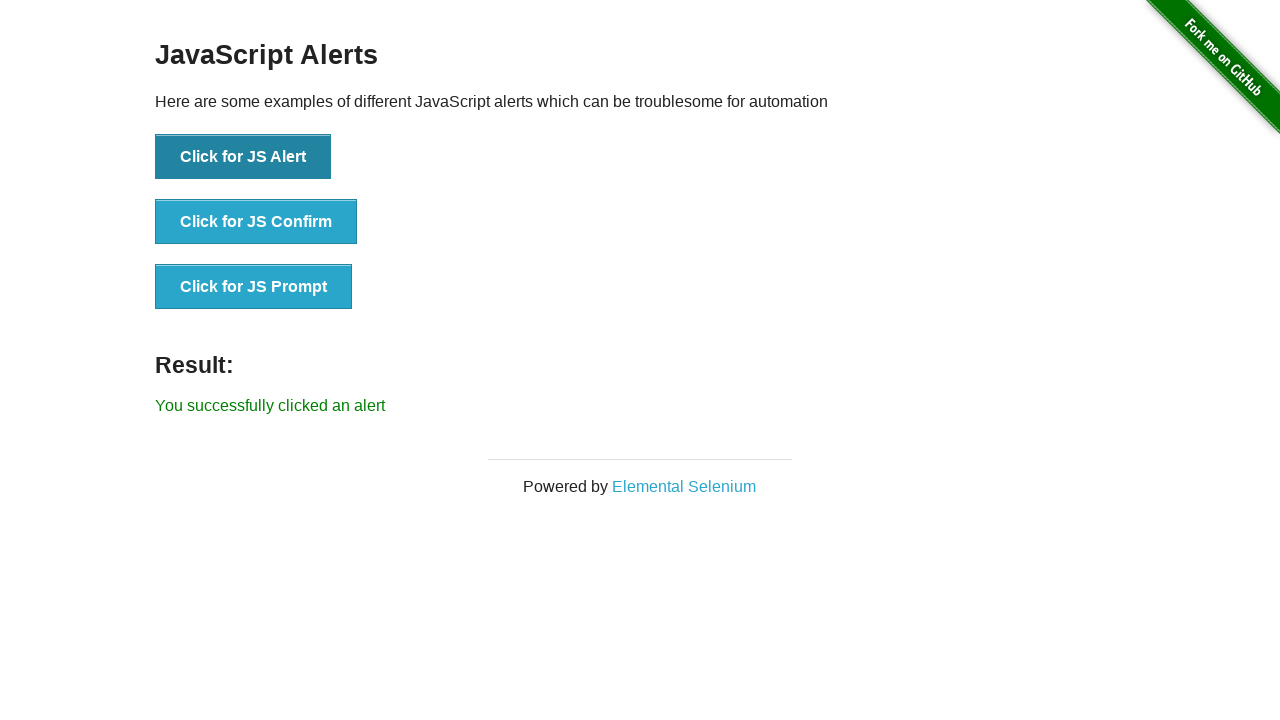

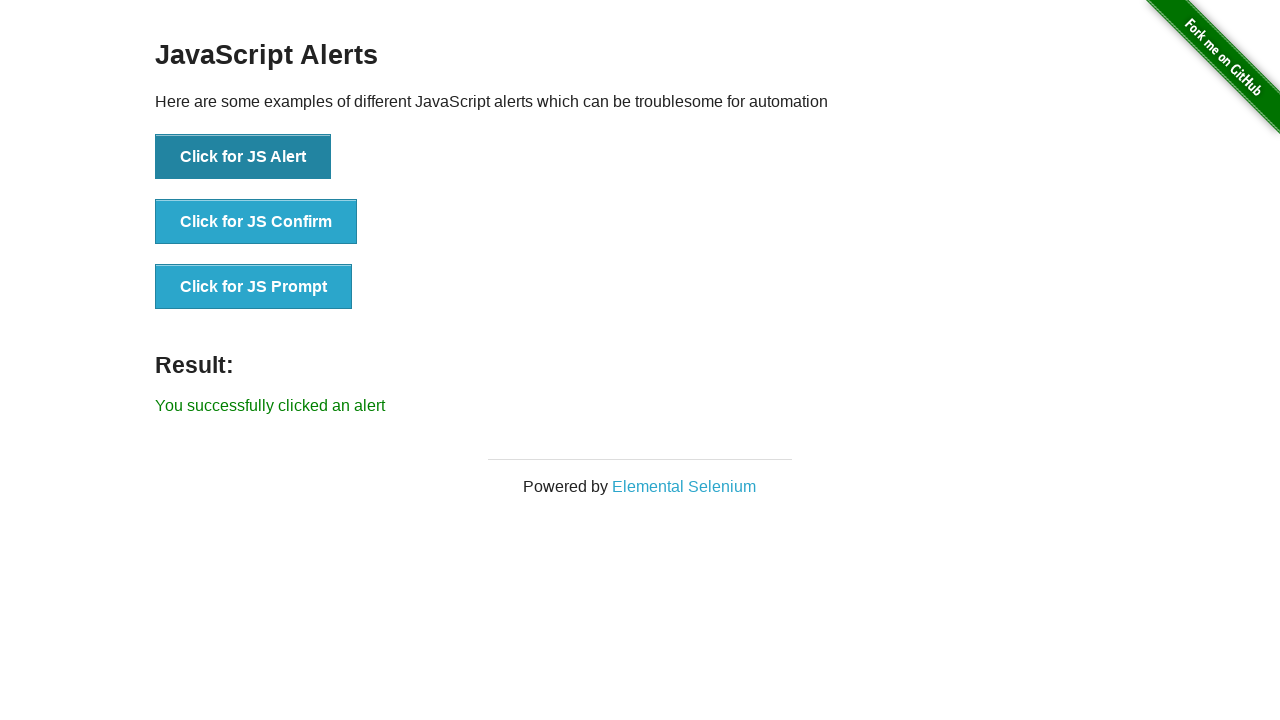